Tests element state verification on a demo page by checking if username field is displayed/enabled and verifying checkbox selection state before and after clicking it.

Starting URL: https://demo.applitools.com

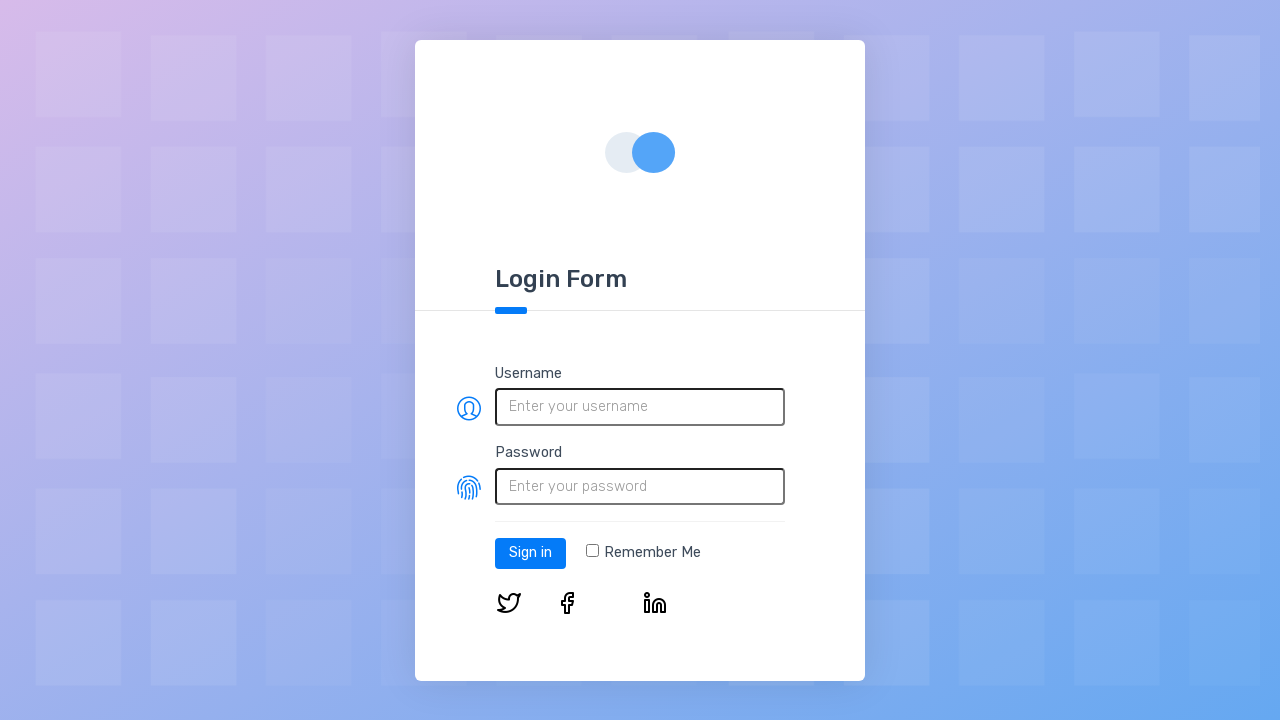

Verified username field is visible
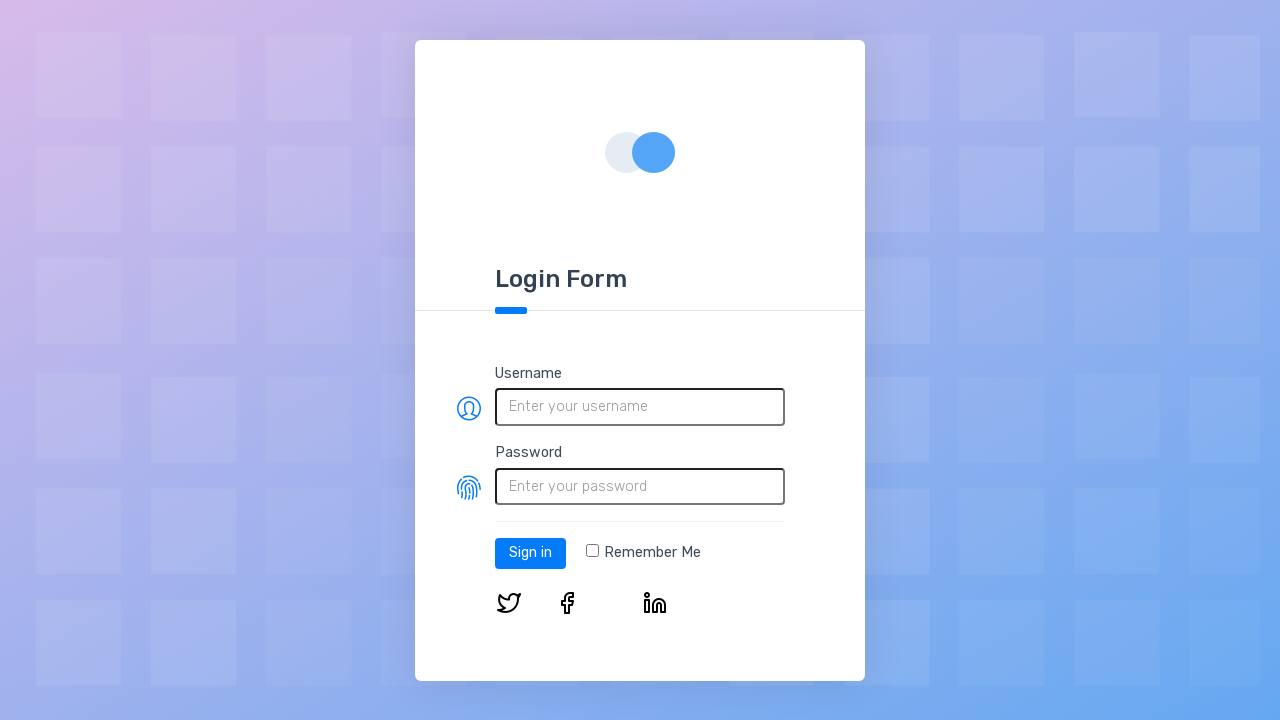

Located checkbox element
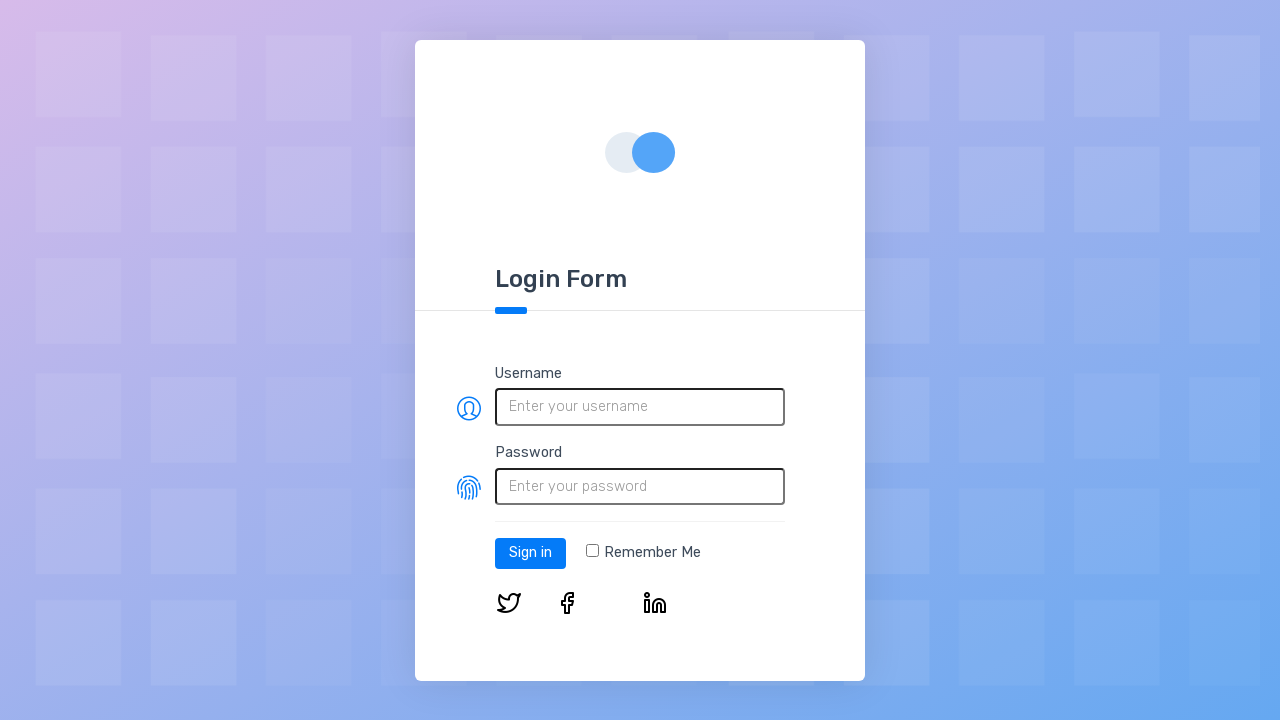

Verified checkbox is enabled
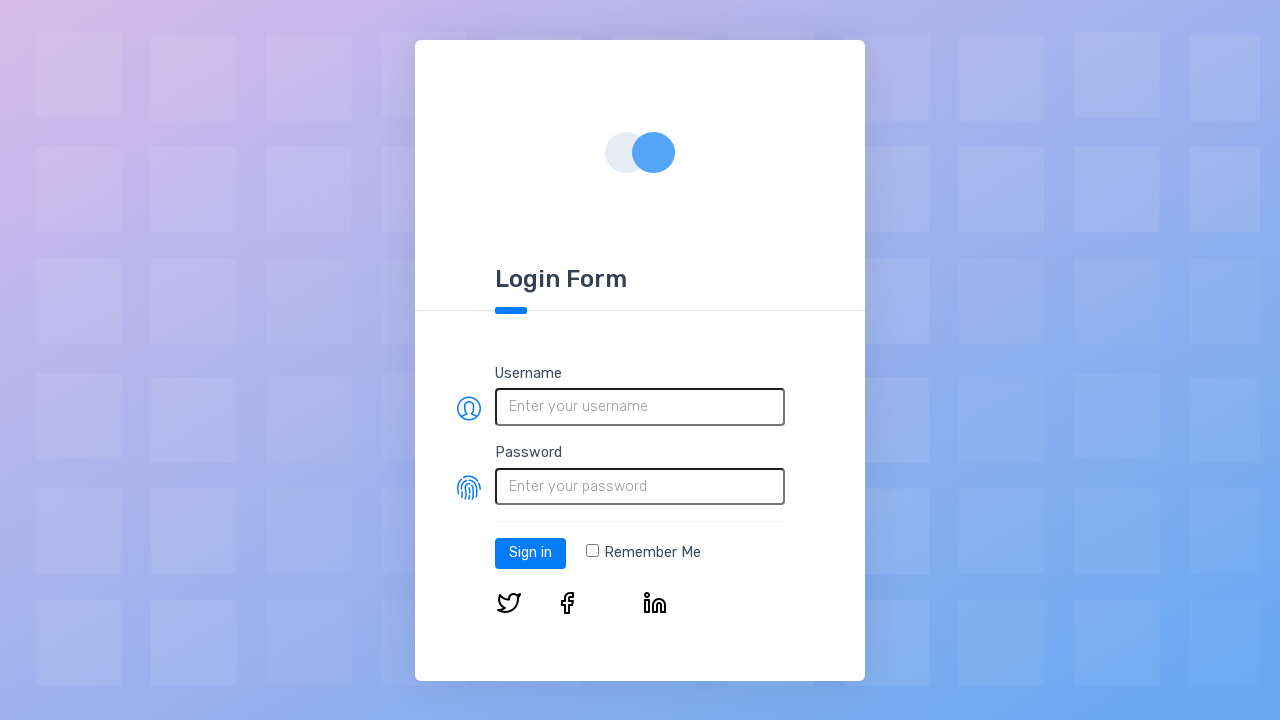

Verified checkbox is not initially selected
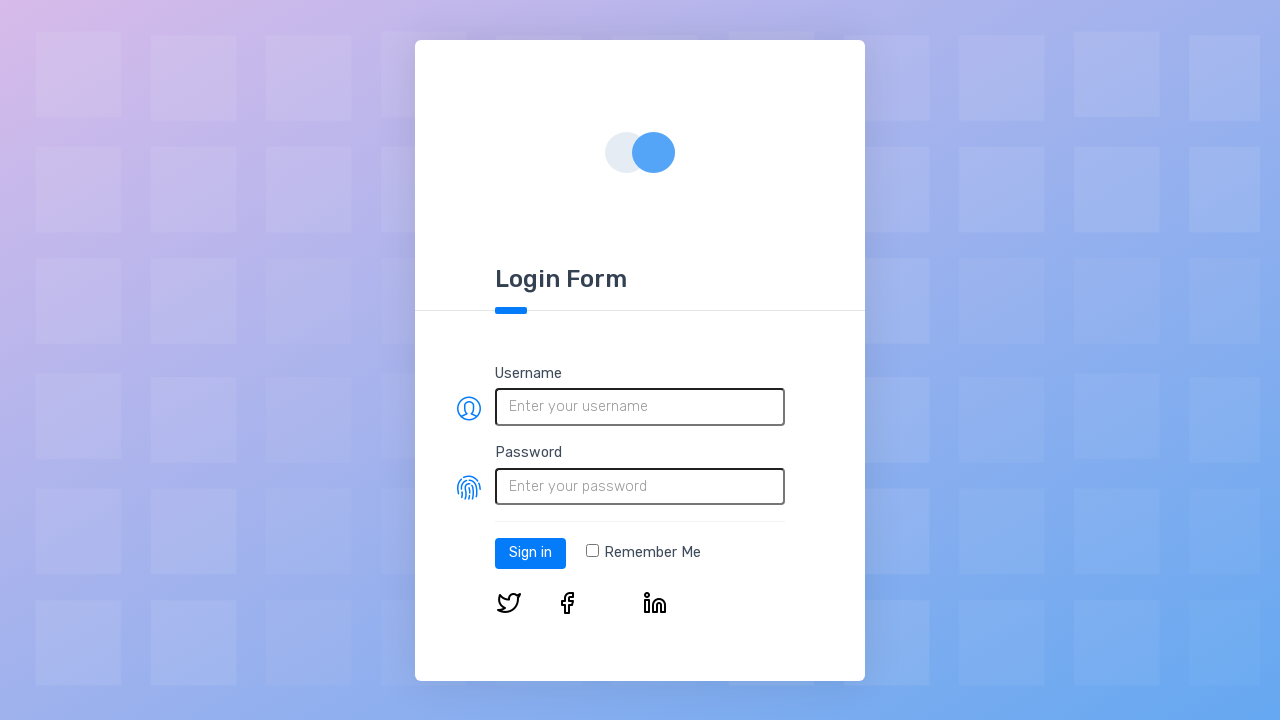

Clicked the checkbox at (592, 551) on input[type='checkbox']
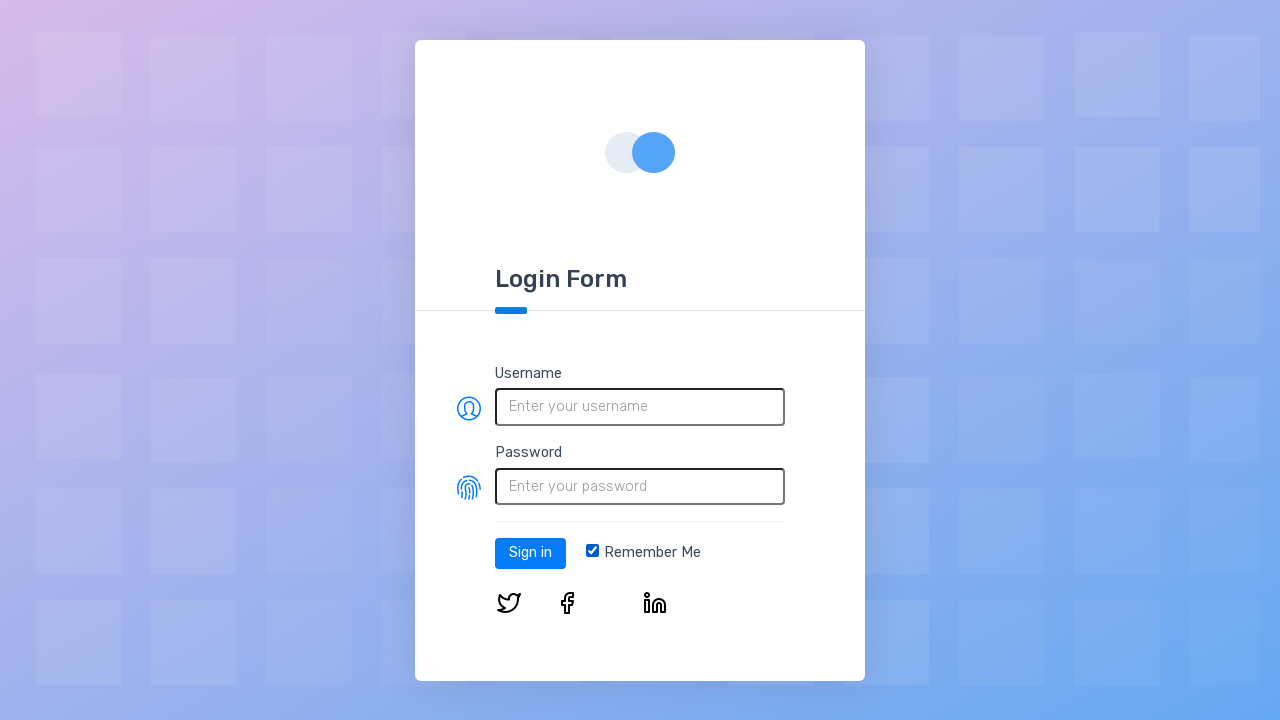

Verified checkbox is now selected after clicking
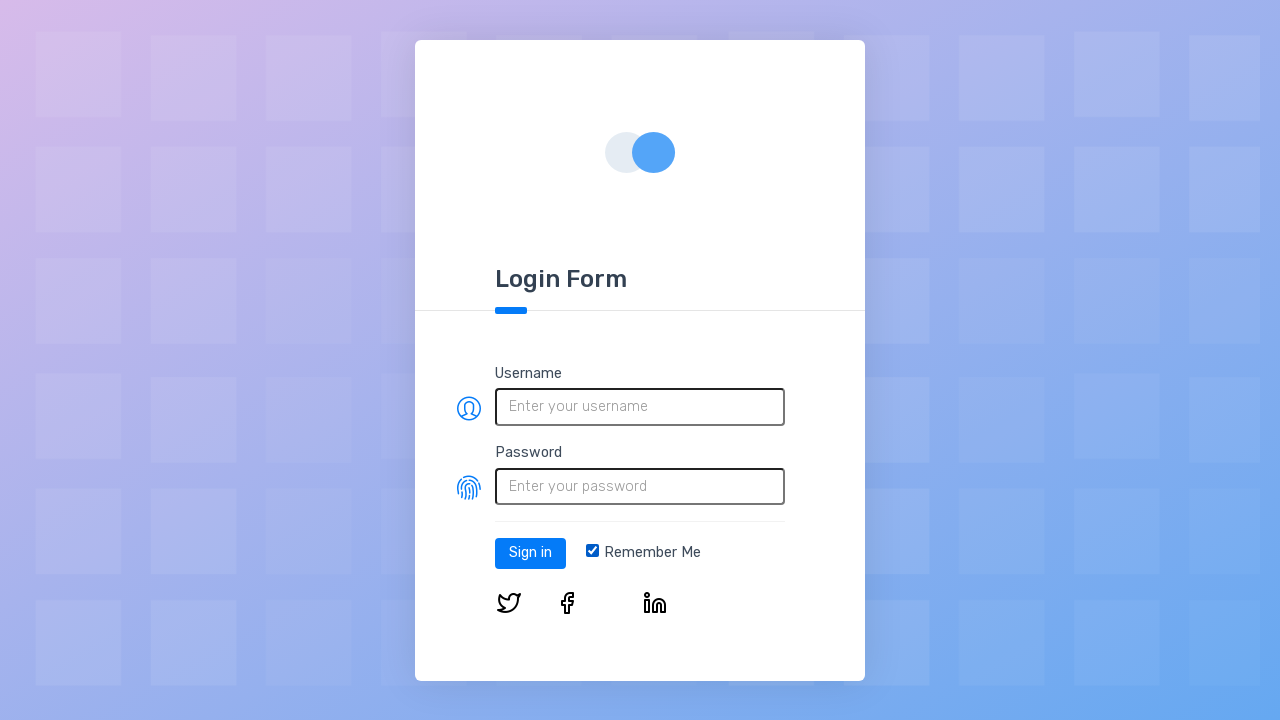

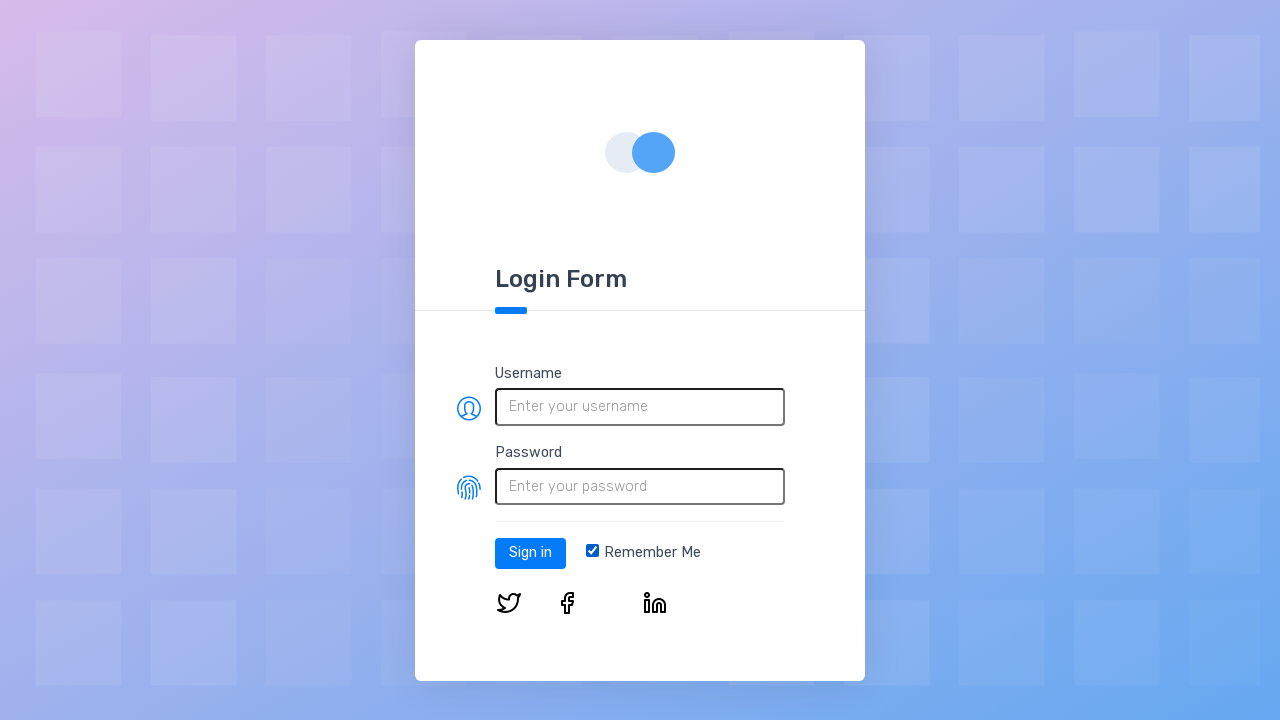